Tests working with multiple browser windows using an alternative approach by storing window handles and iterating through them to find the new window.

Starting URL: https://the-internet.herokuapp.com/windows

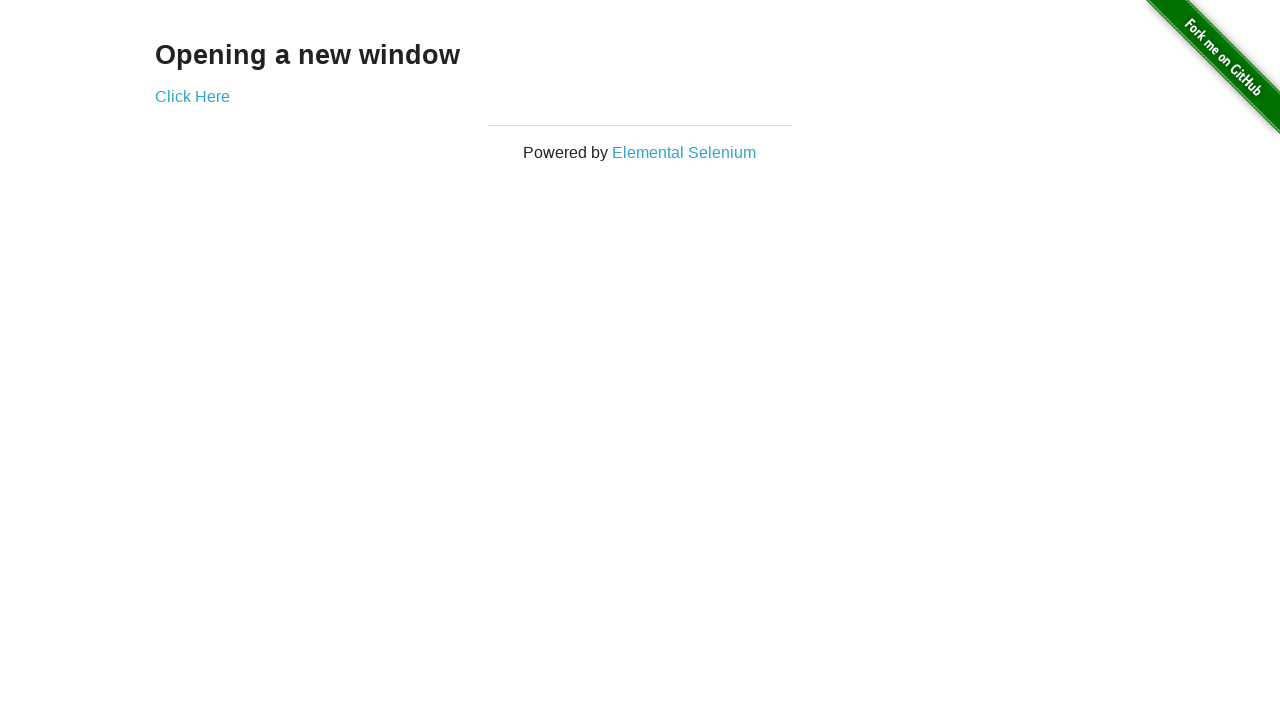

Stored reference to original page
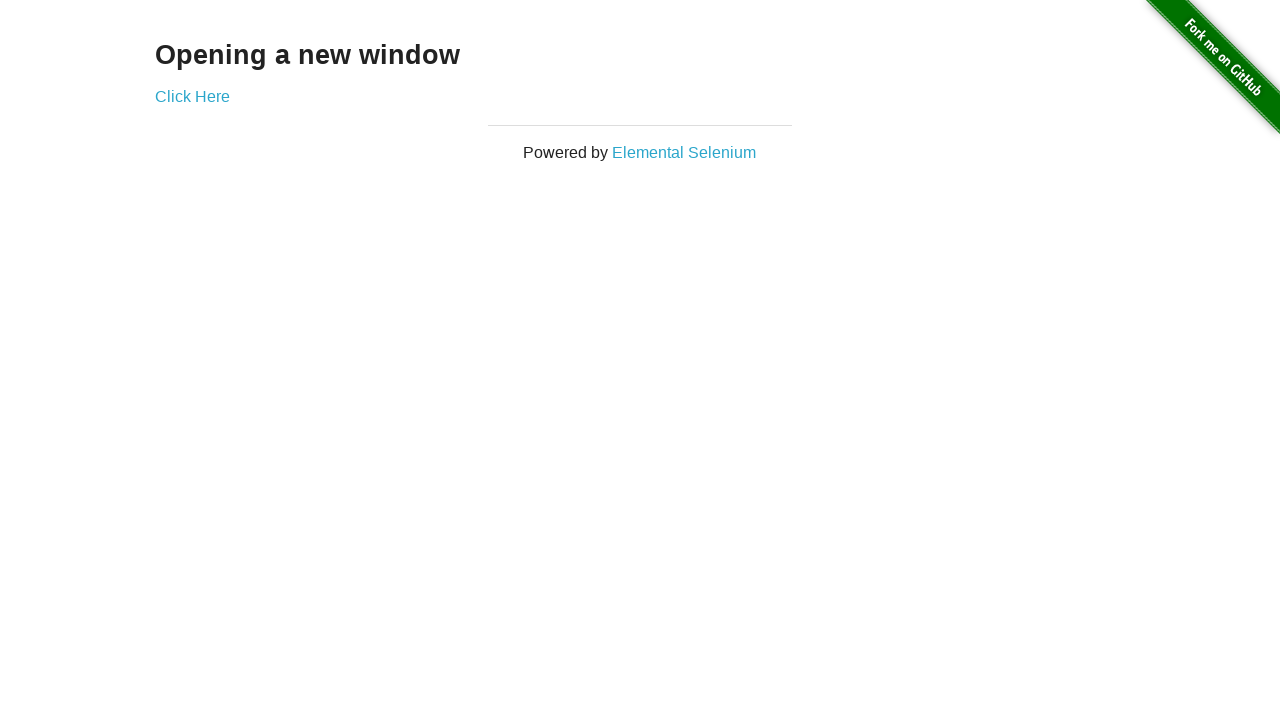

Clicked link to open new window at (192, 96) on .example a
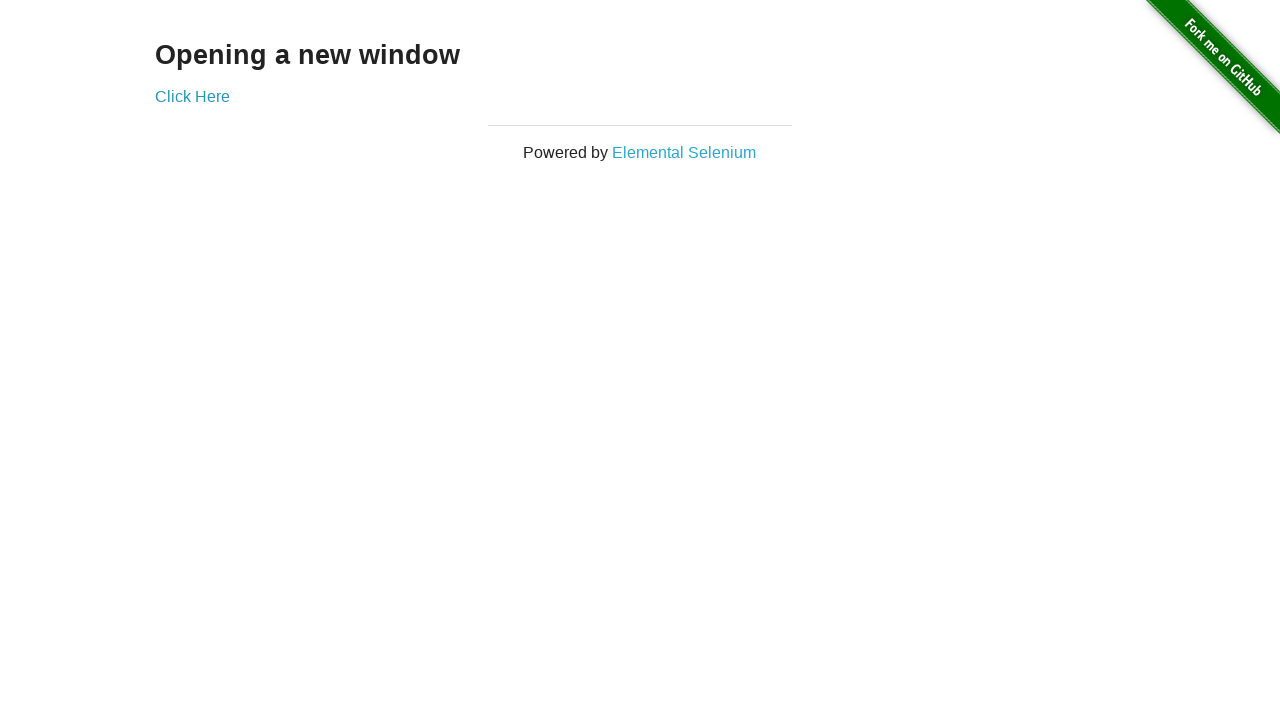

Captured new page window handle
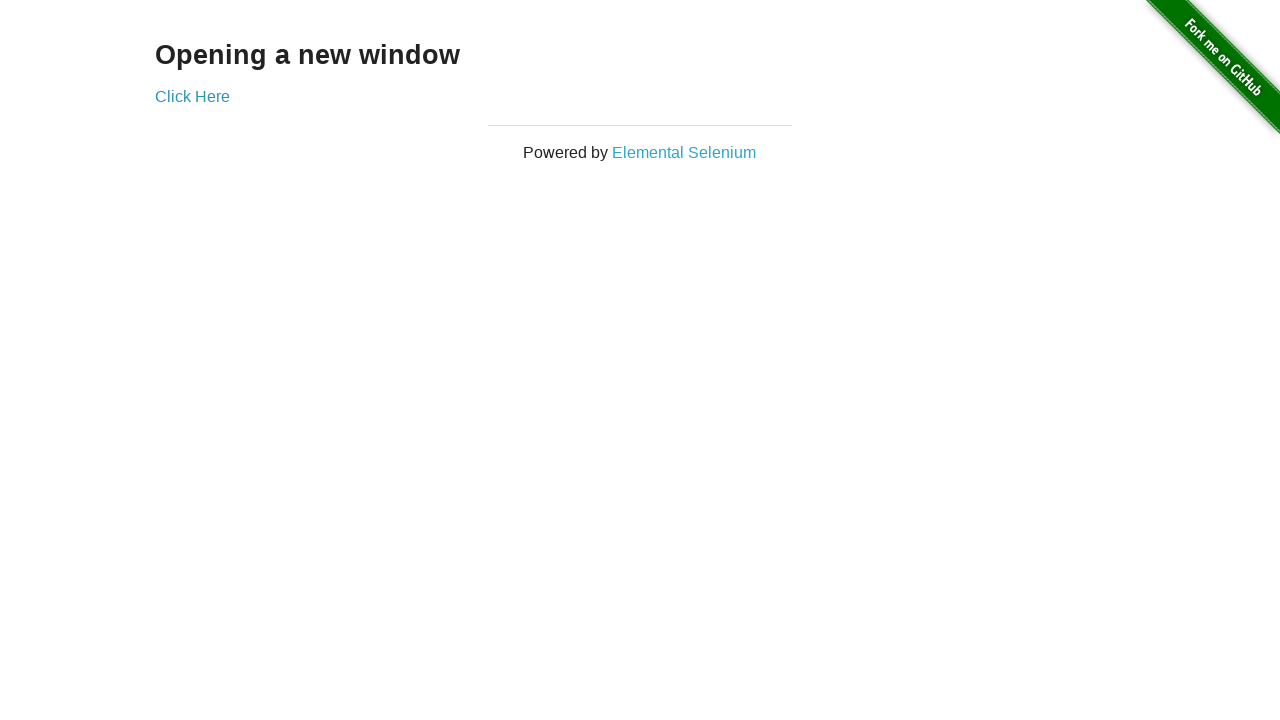

Verified original window title is 'The Internet'
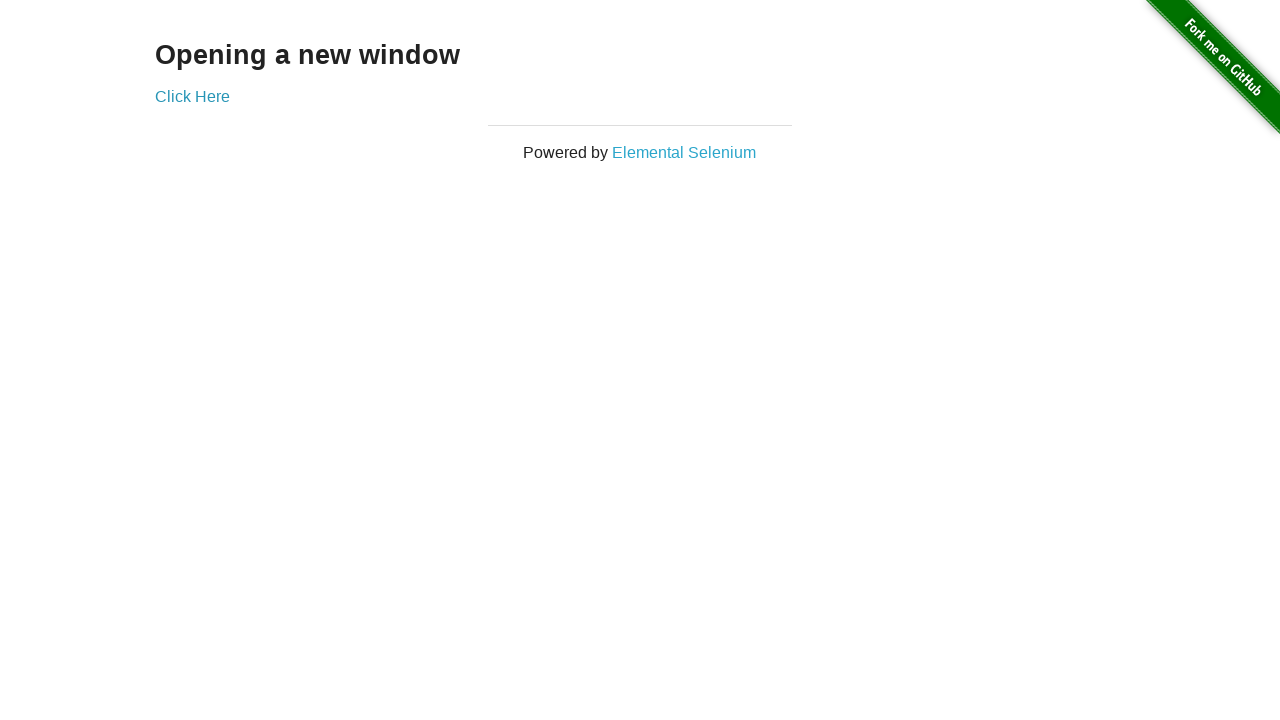

Waited for new window to fully load
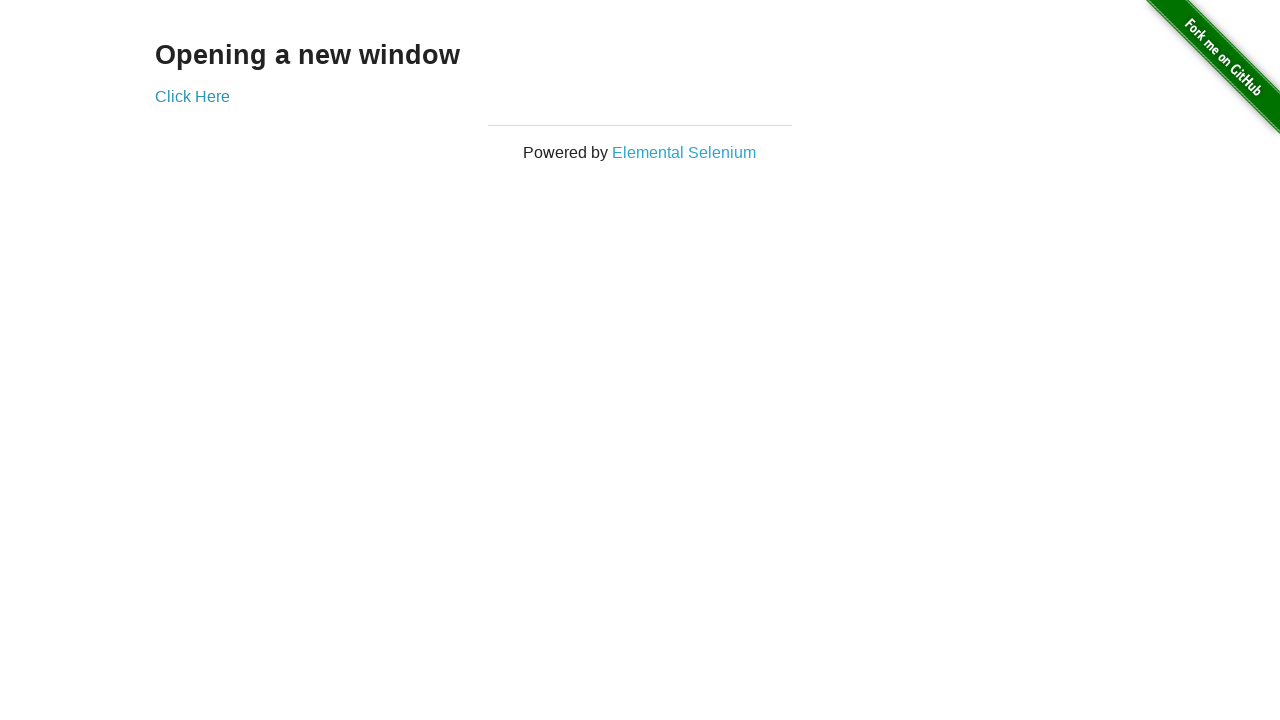

Verified new window title is 'New Window'
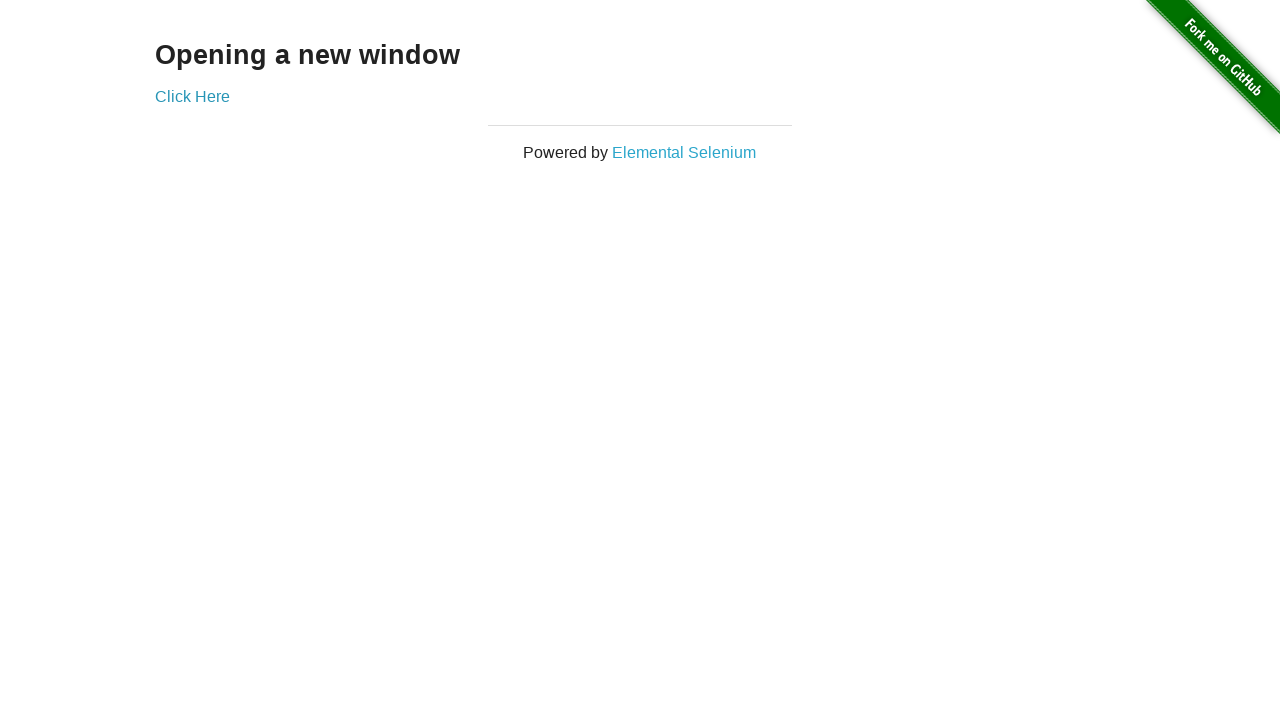

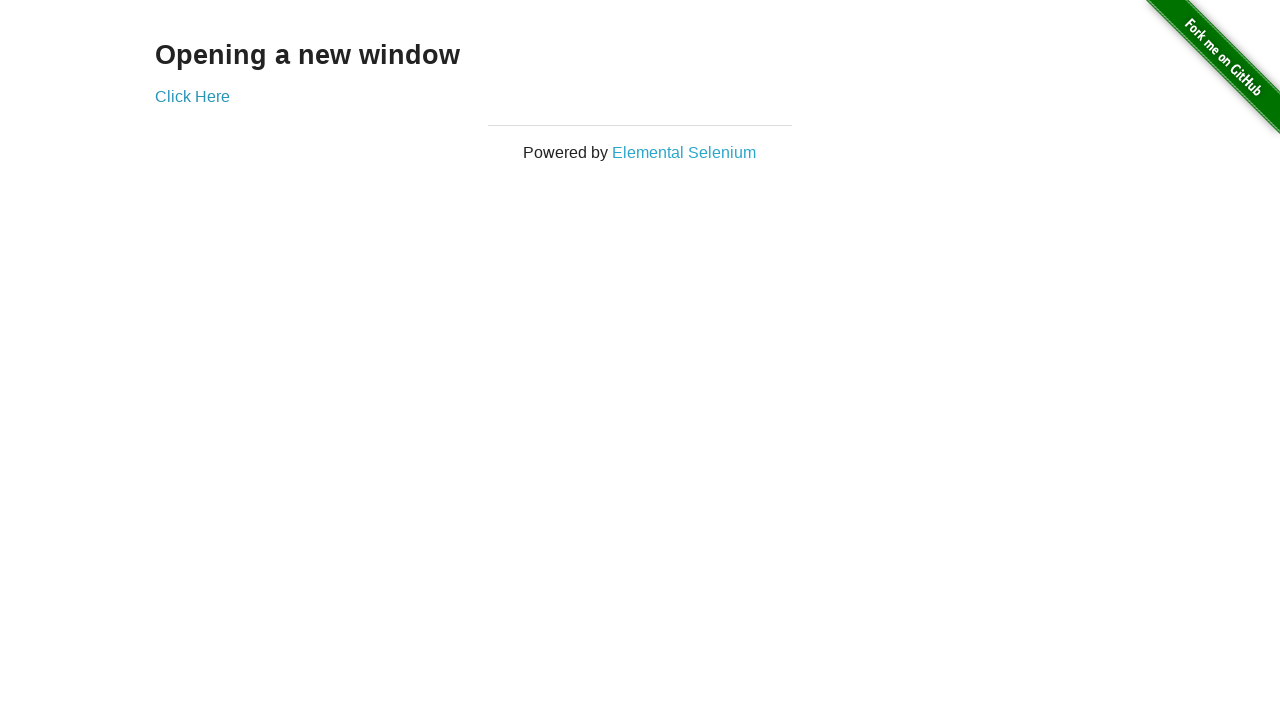